Tests keyboard key press functionality by sending SPACE key to a target element and LEFT arrow key using keyboard actions, then verifying the displayed result text matches the expected key pressed.

Starting URL: http://the-internet.herokuapp.com/key_presses

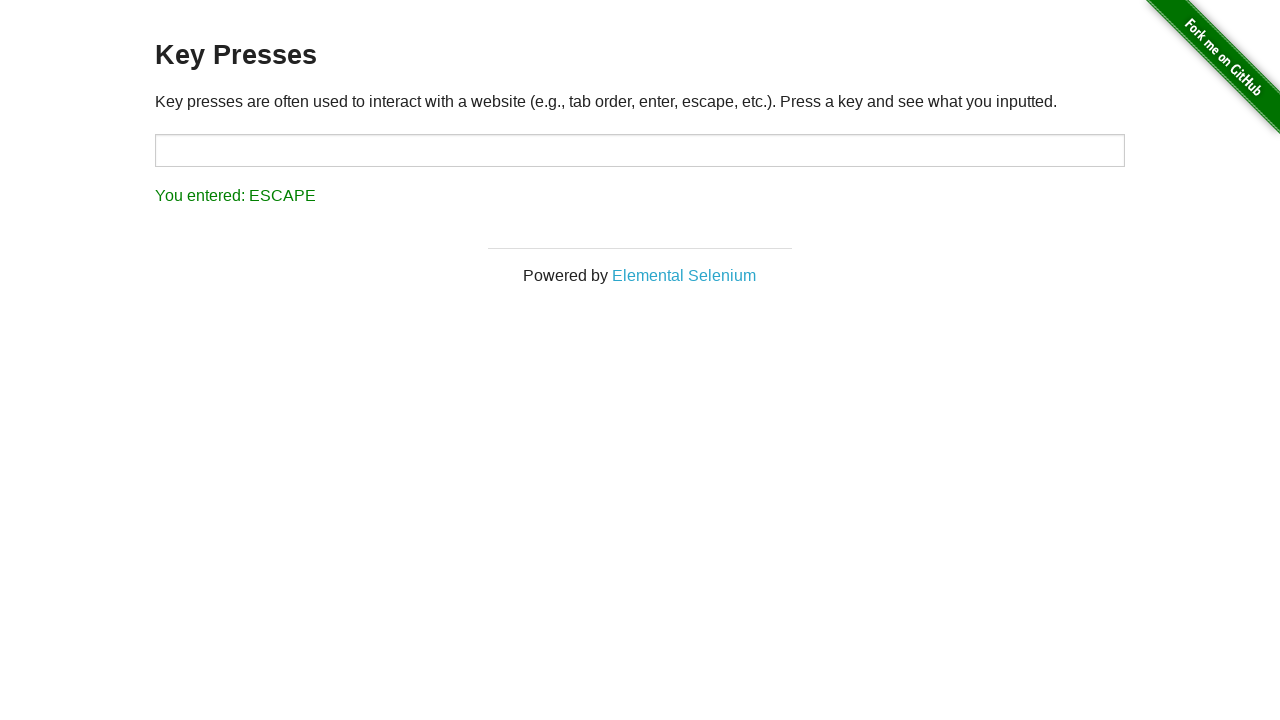

Pressed SPACE key on target input element on #target
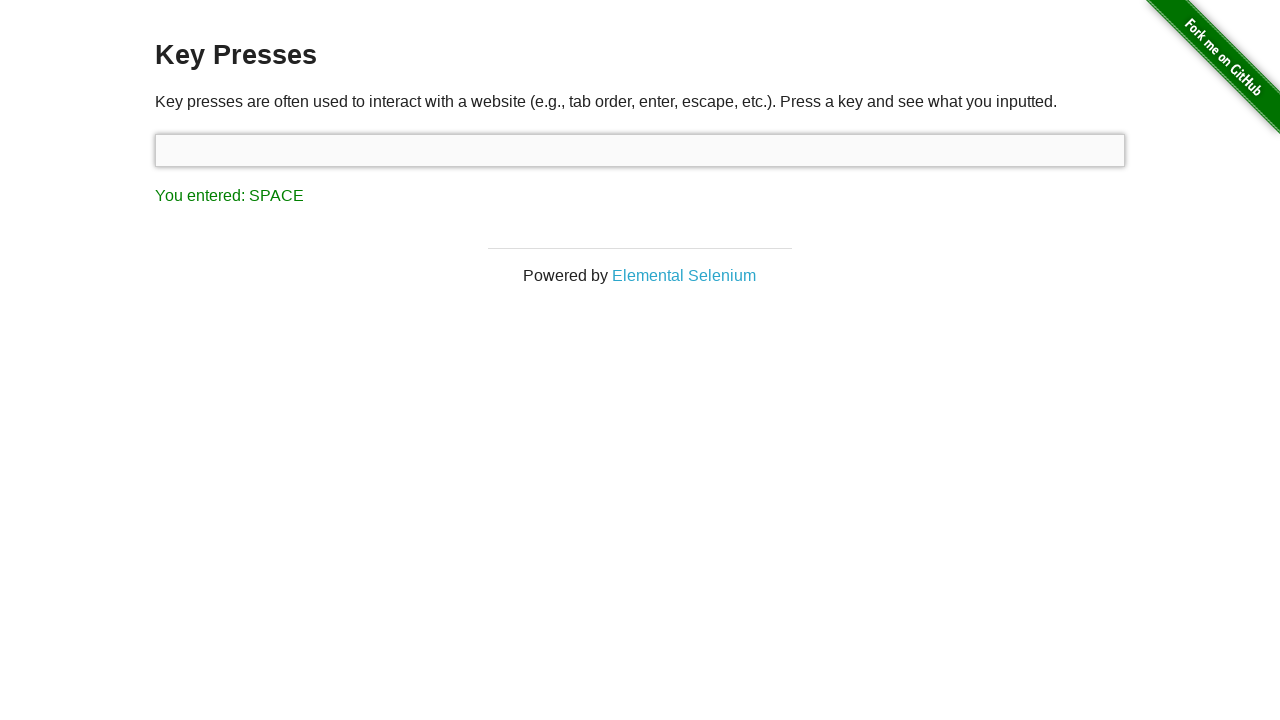

Verified result displays 'You entered: SPACE'
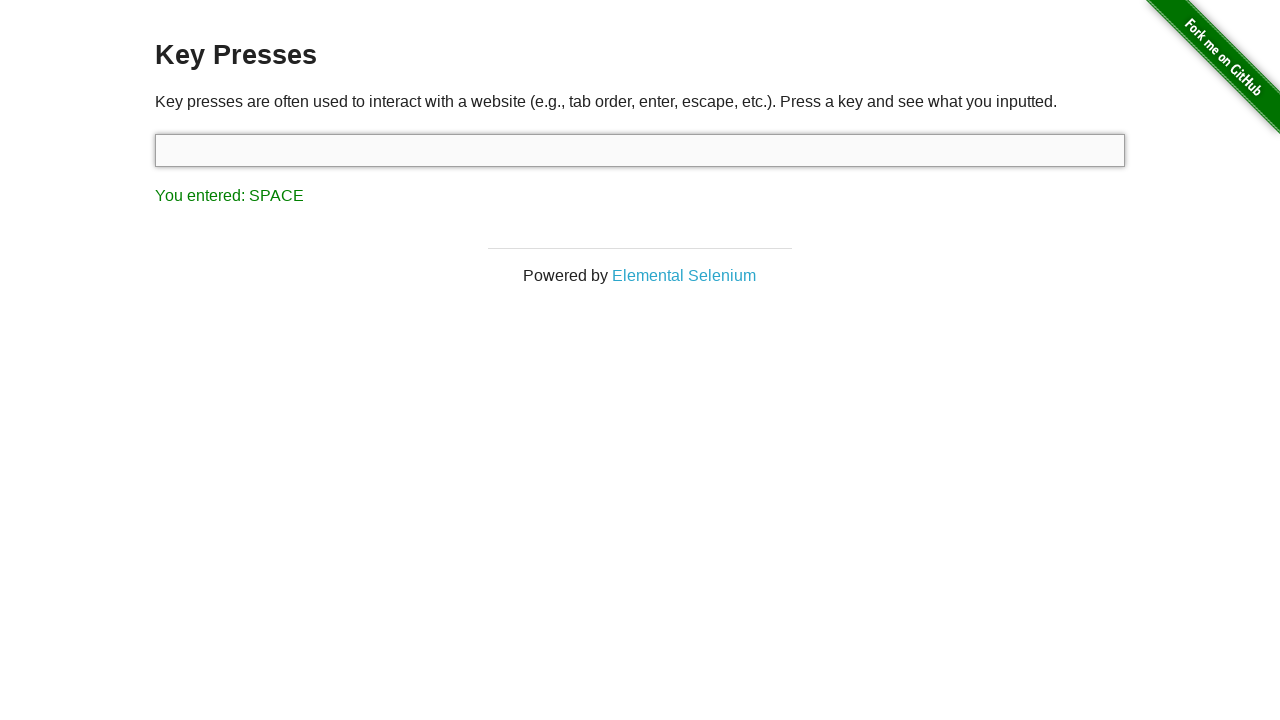

Pressed LEFT arrow key using keyboard actions
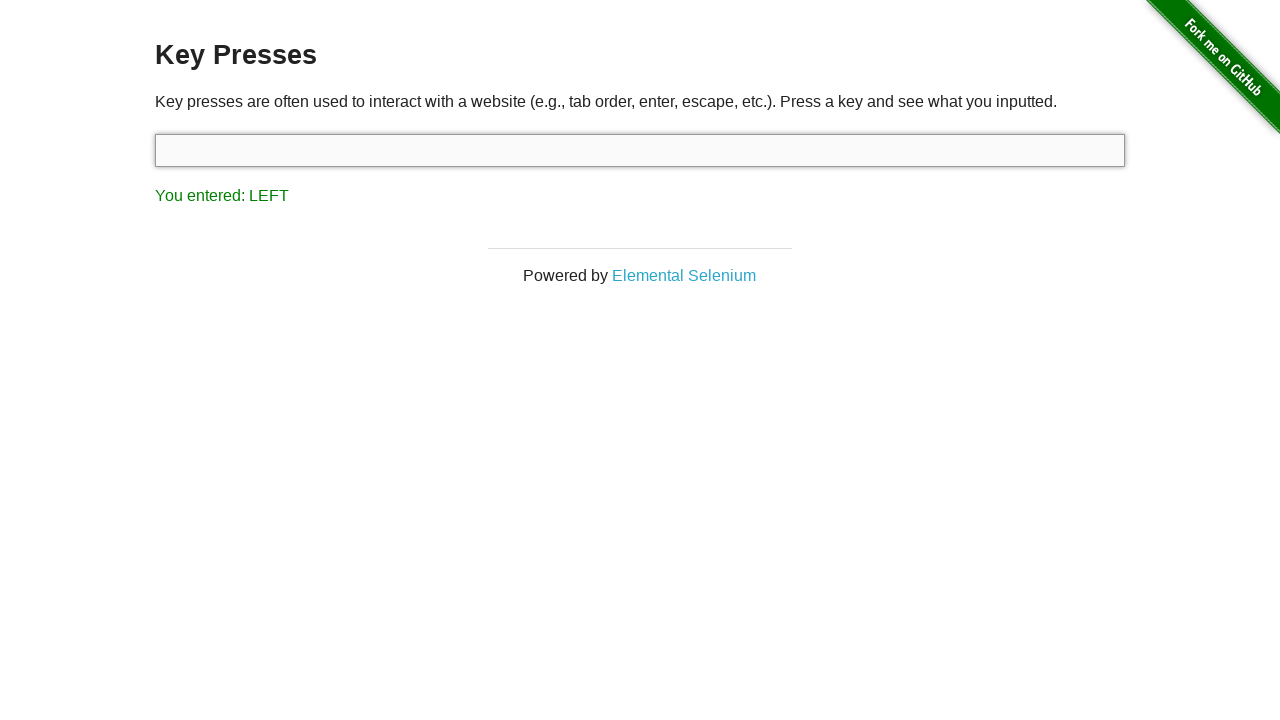

Verified result displays 'You entered: LEFT'
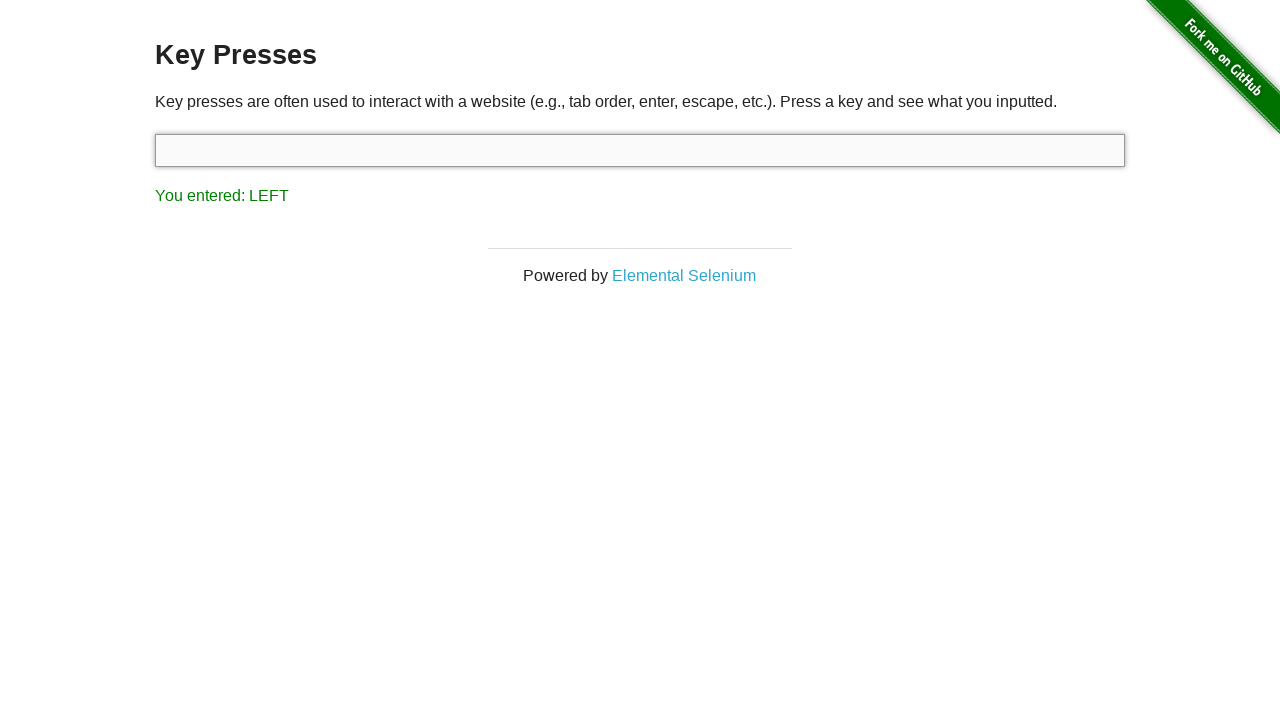

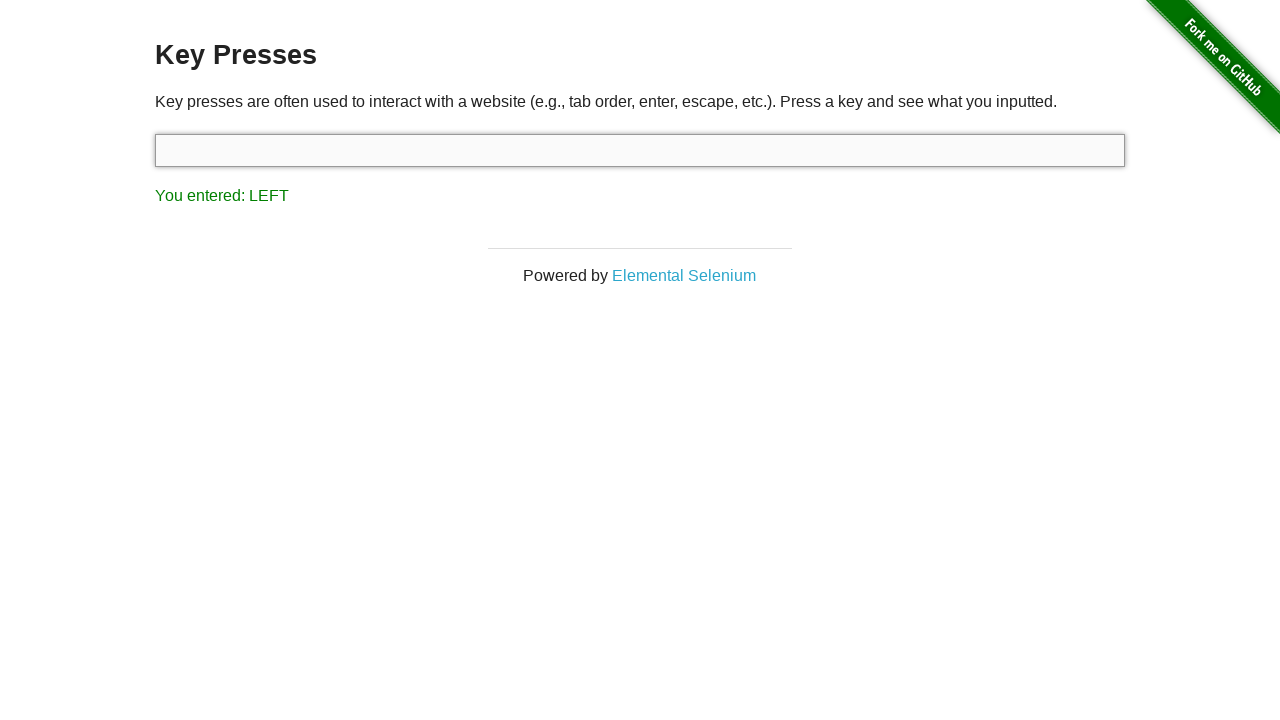